Tests that todo data persists after page reload

Starting URL: https://demo.playwright.dev/todomvc

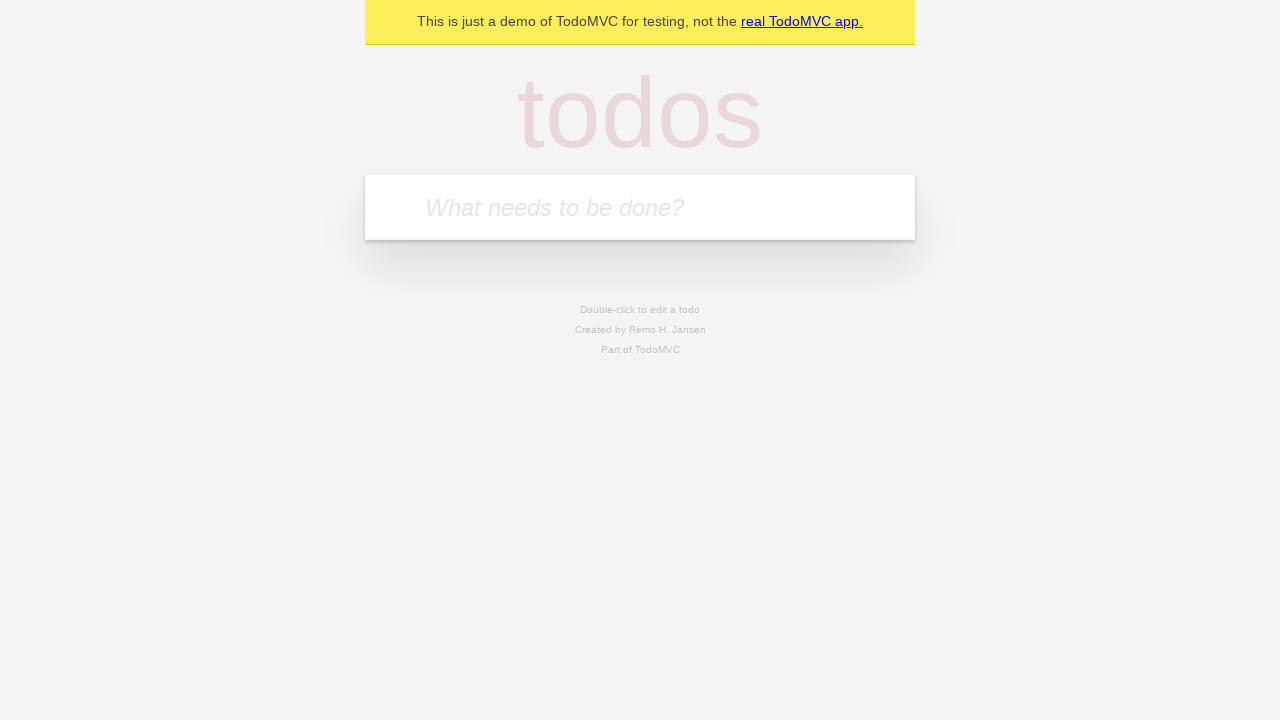

Filled todo input with 'buy some cheese' on internal:attr=[placeholder="What needs to be done?"i]
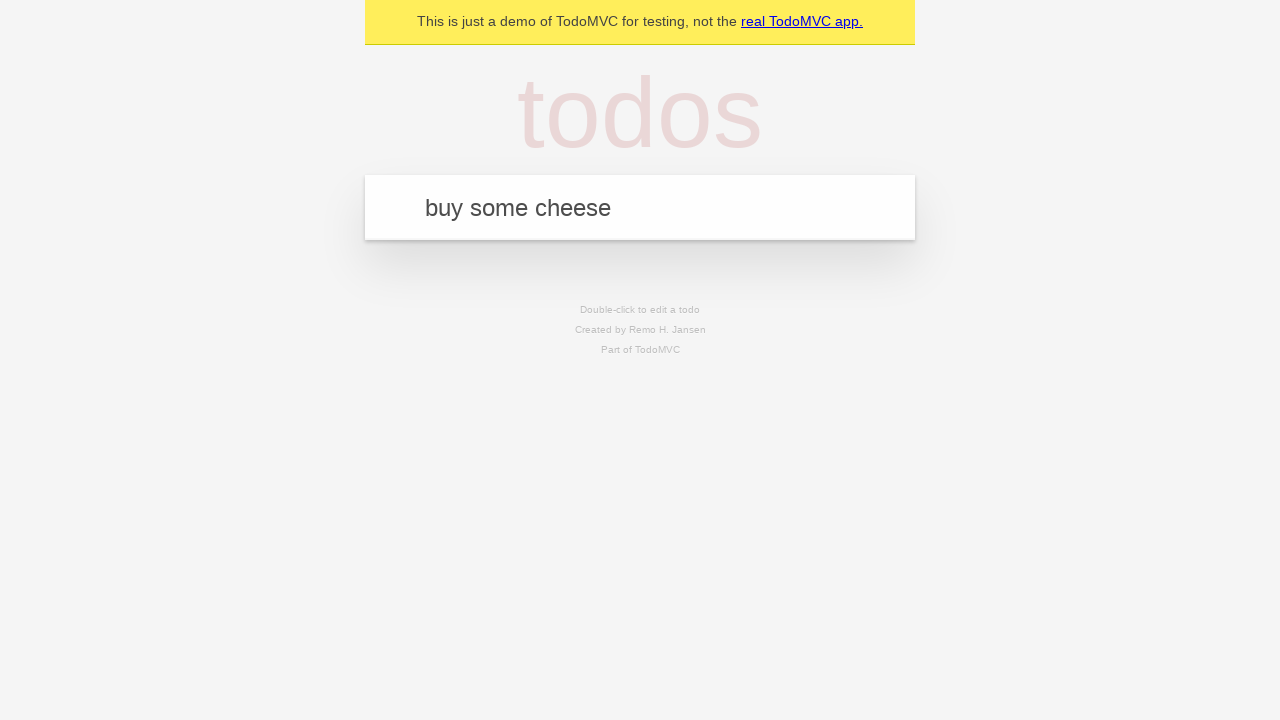

Pressed Enter to add todo 'buy some cheese' on internal:attr=[placeholder="What needs to be done?"i]
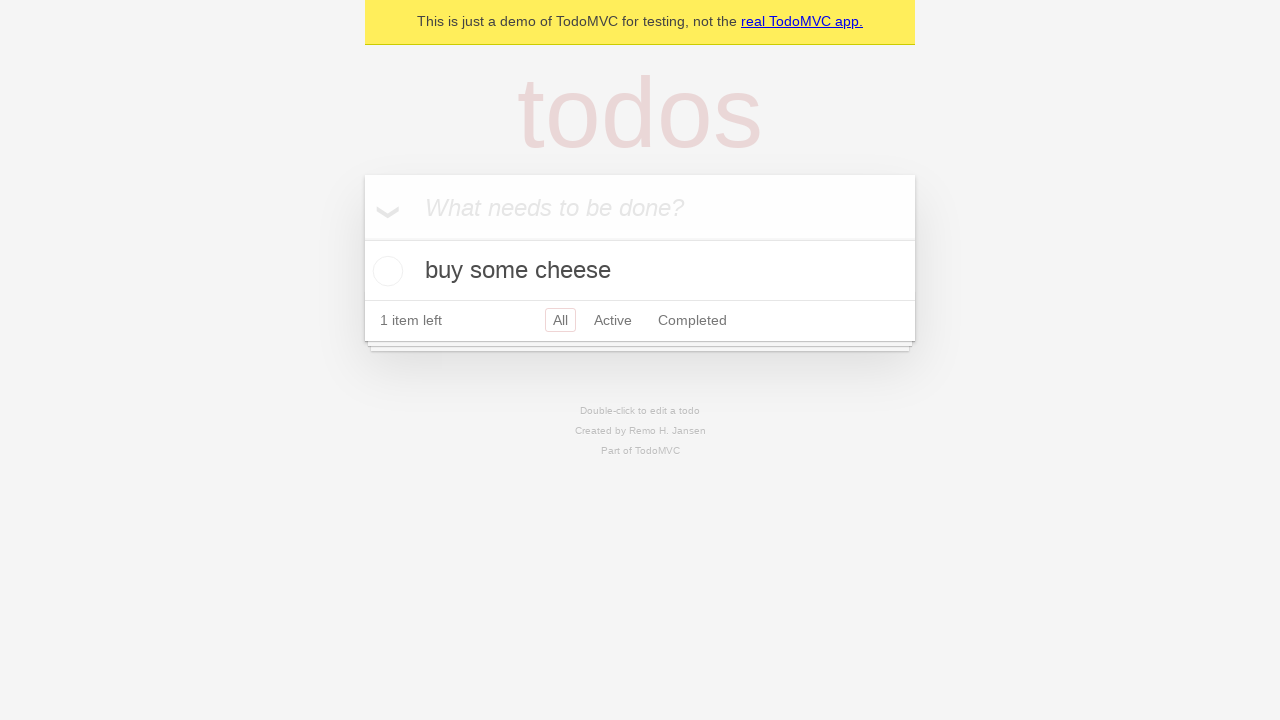

Filled todo input with 'feed the cat' on internal:attr=[placeholder="What needs to be done?"i]
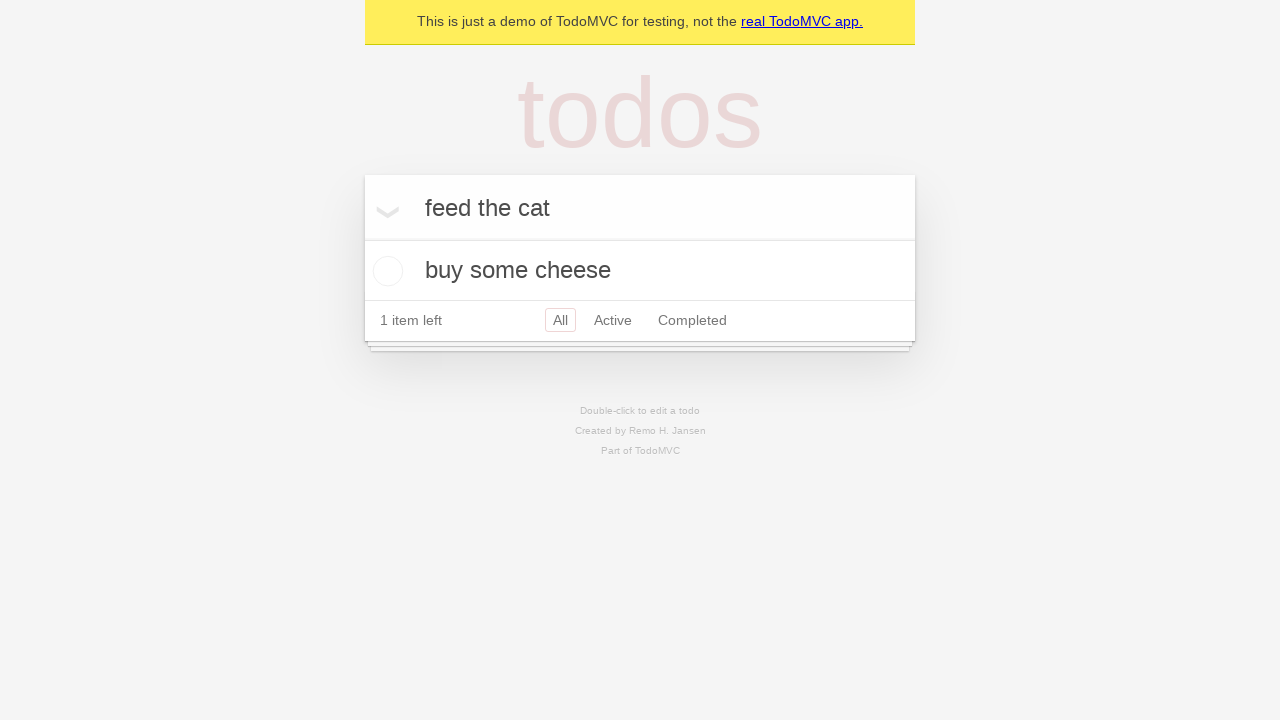

Pressed Enter to add todo 'feed the cat' on internal:attr=[placeholder="What needs to be done?"i]
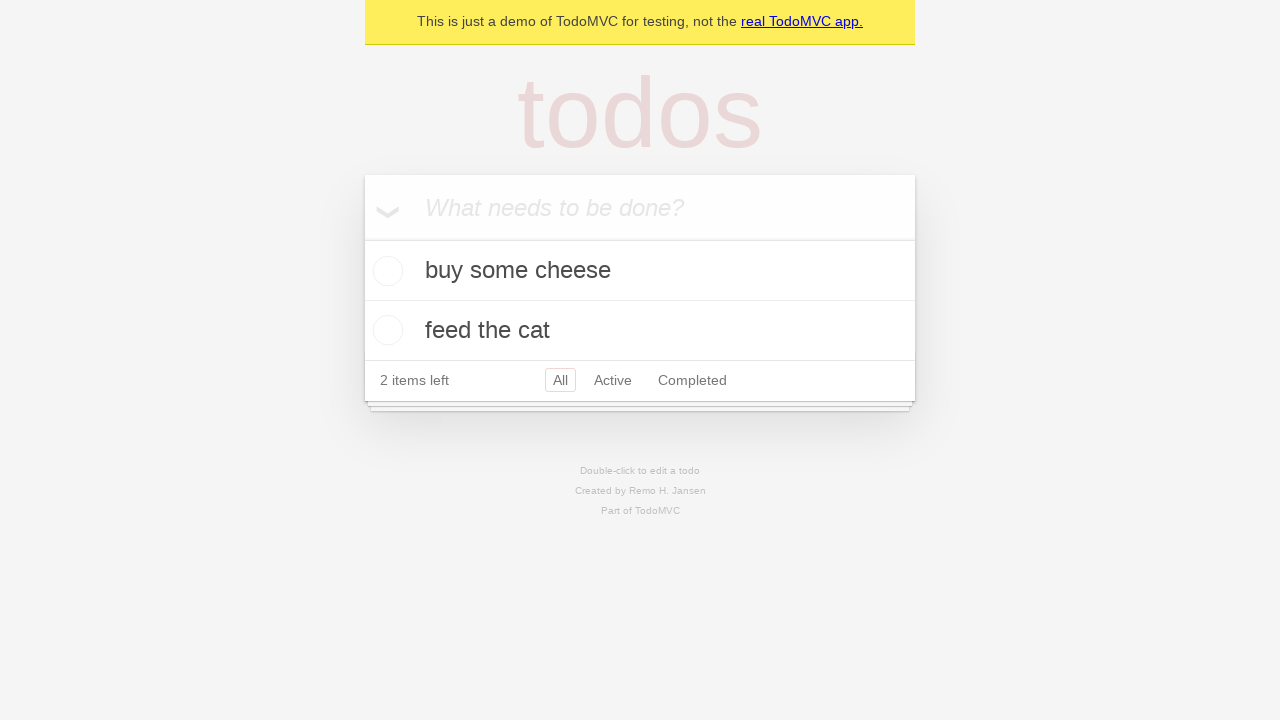

Located all todo items
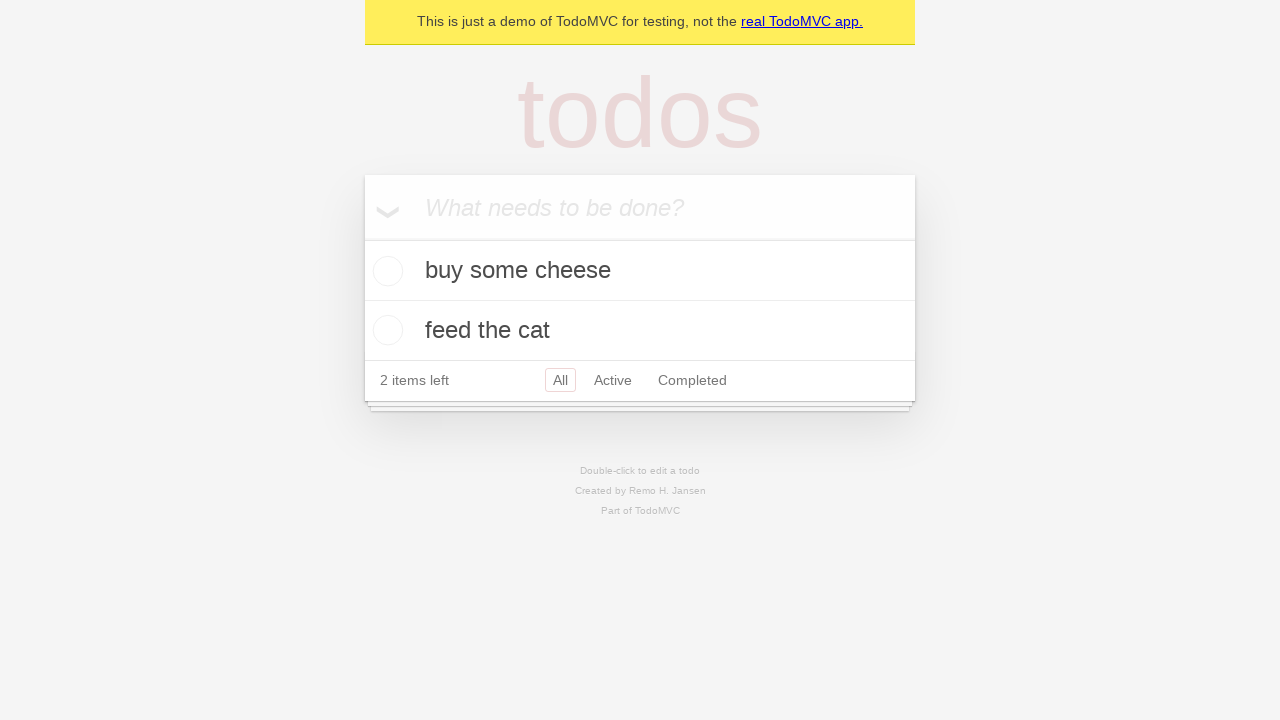

Located checkbox for first todo item
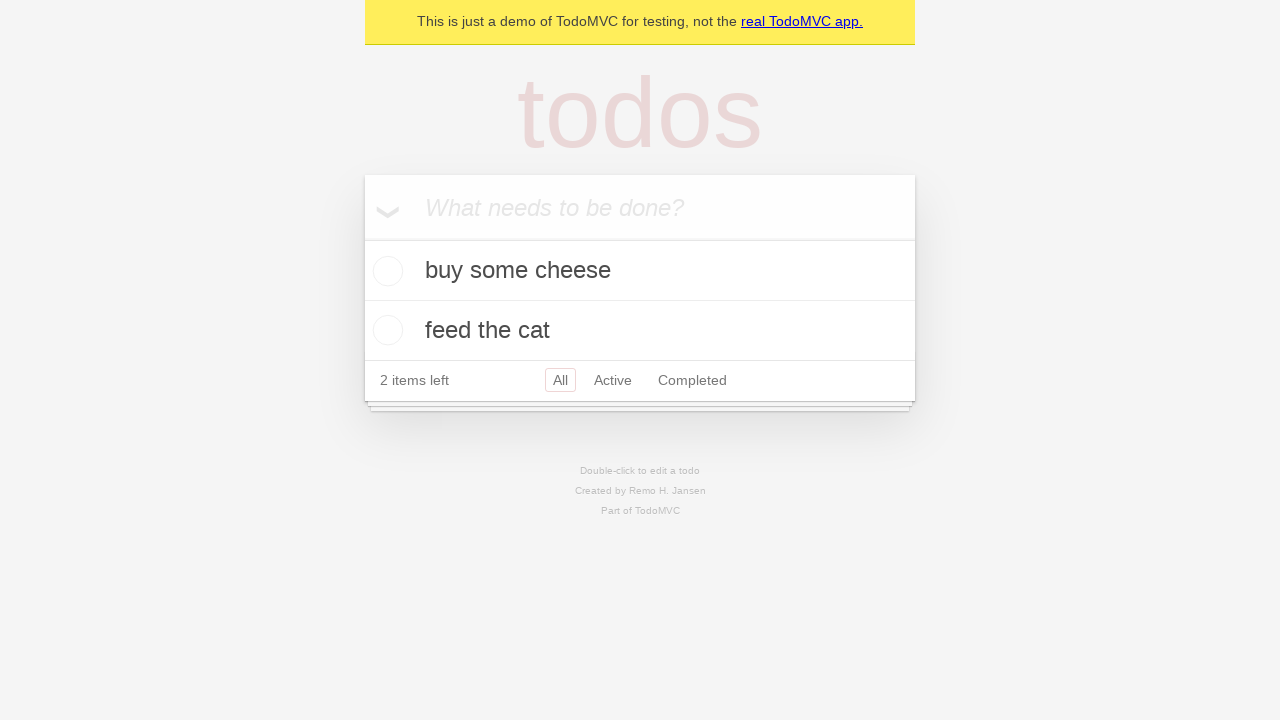

Checked the first todo item at (385, 271) on internal:testid=[data-testid="todo-item"s] >> nth=0 >> internal:role=checkbox
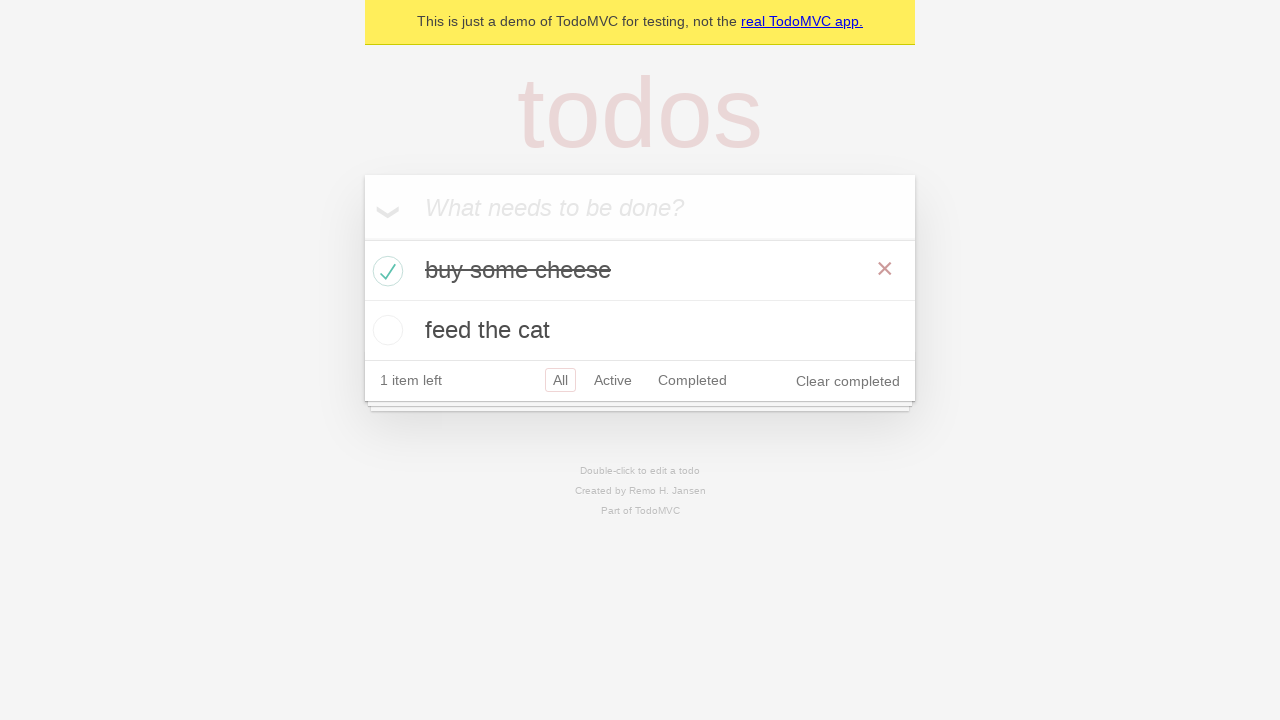

Reloaded the page to test data persistence
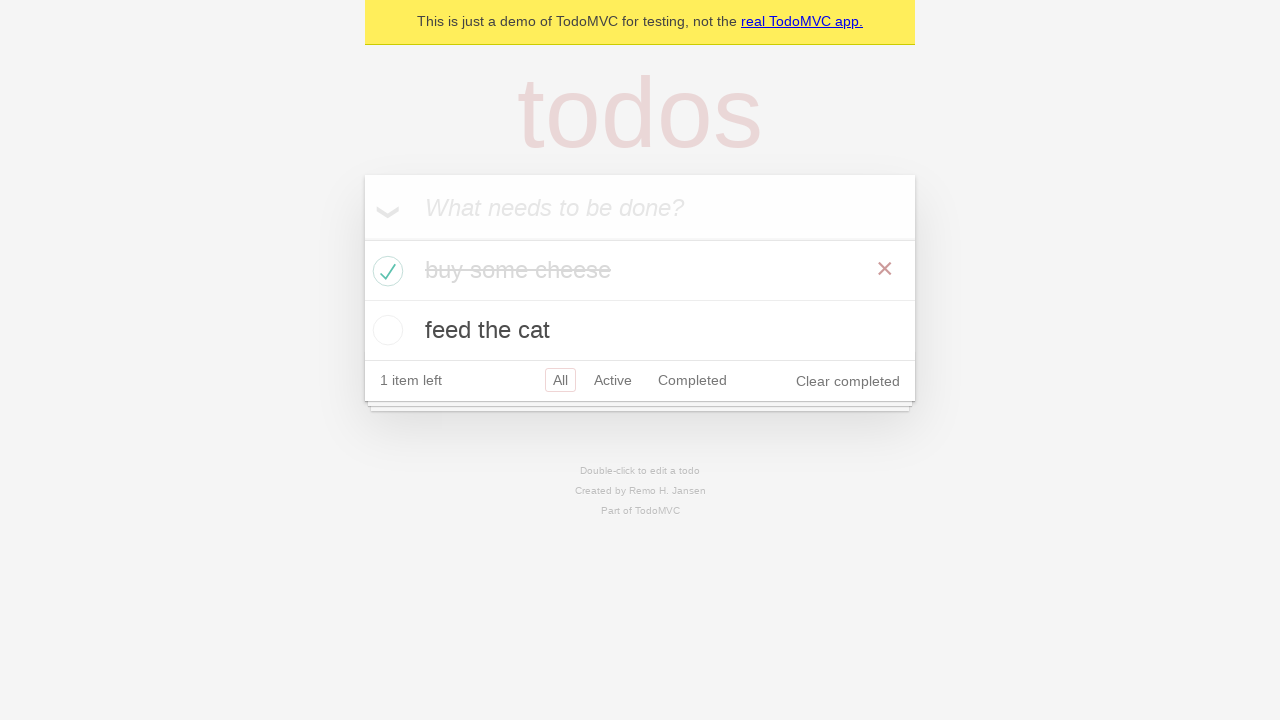

Waited for todo items to load after page reload
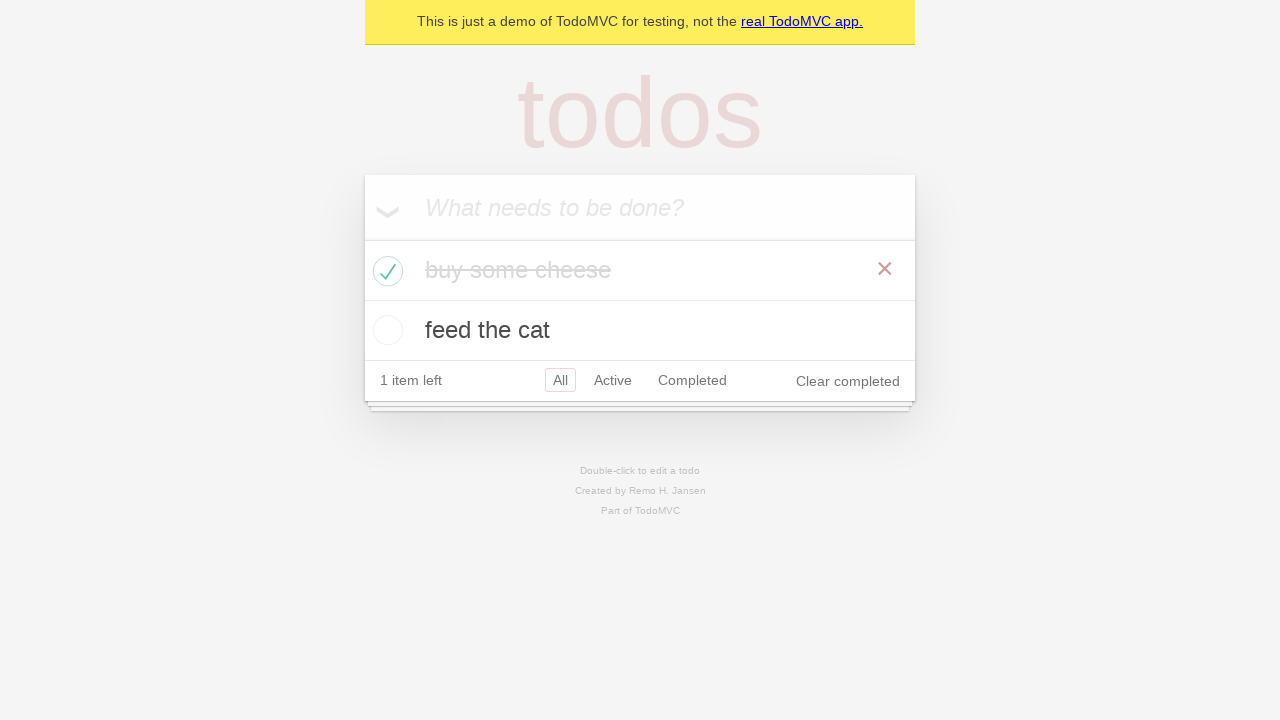

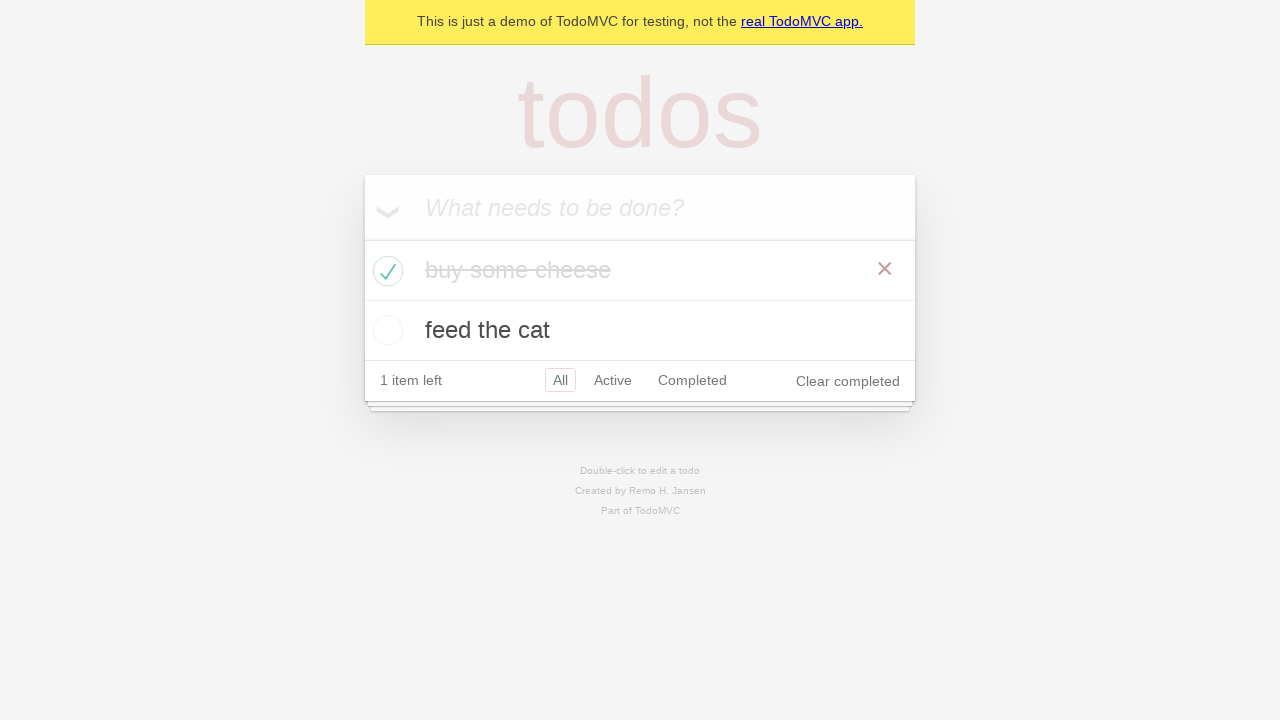